Tests checkbox functionality by checking and unchecking a checkbox, verifying its state, and counting total checkboxes on the page

Starting URL: http://qaclickacademy.com/practice.php

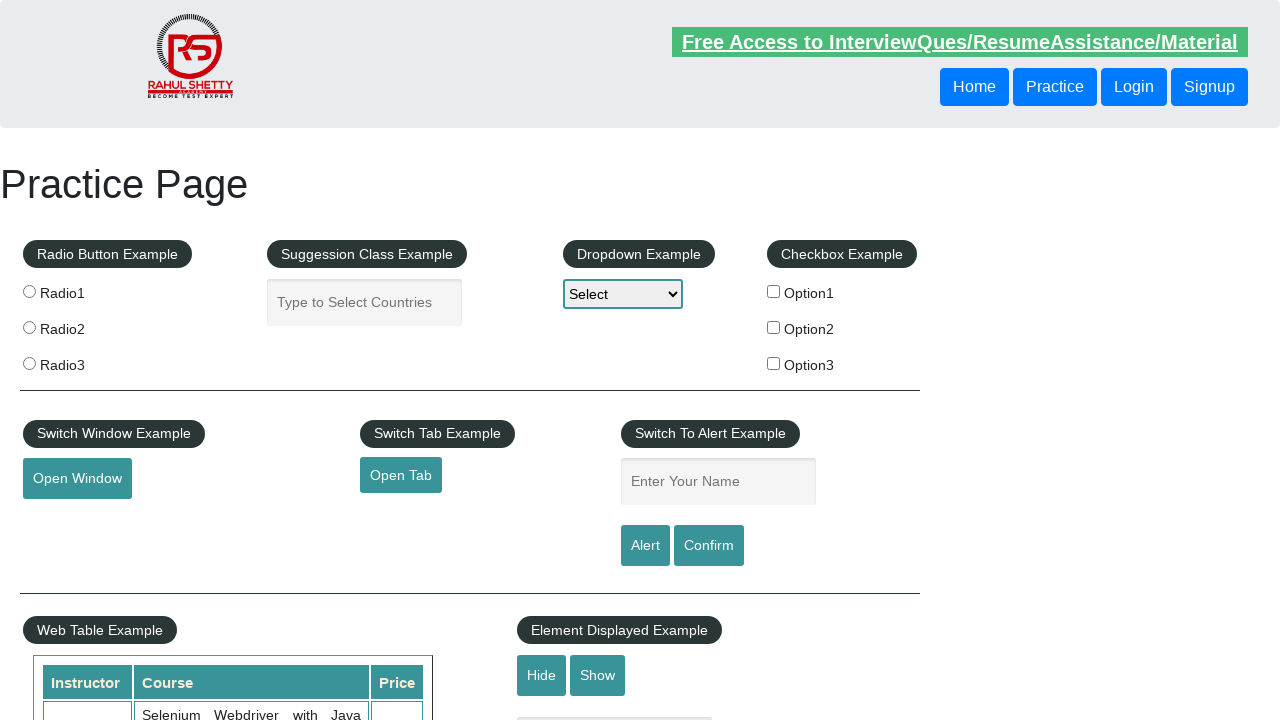

Clicked checkbox with id 'checkBoxOption1' to check it at (774, 291) on input[id='checkBoxOption1']
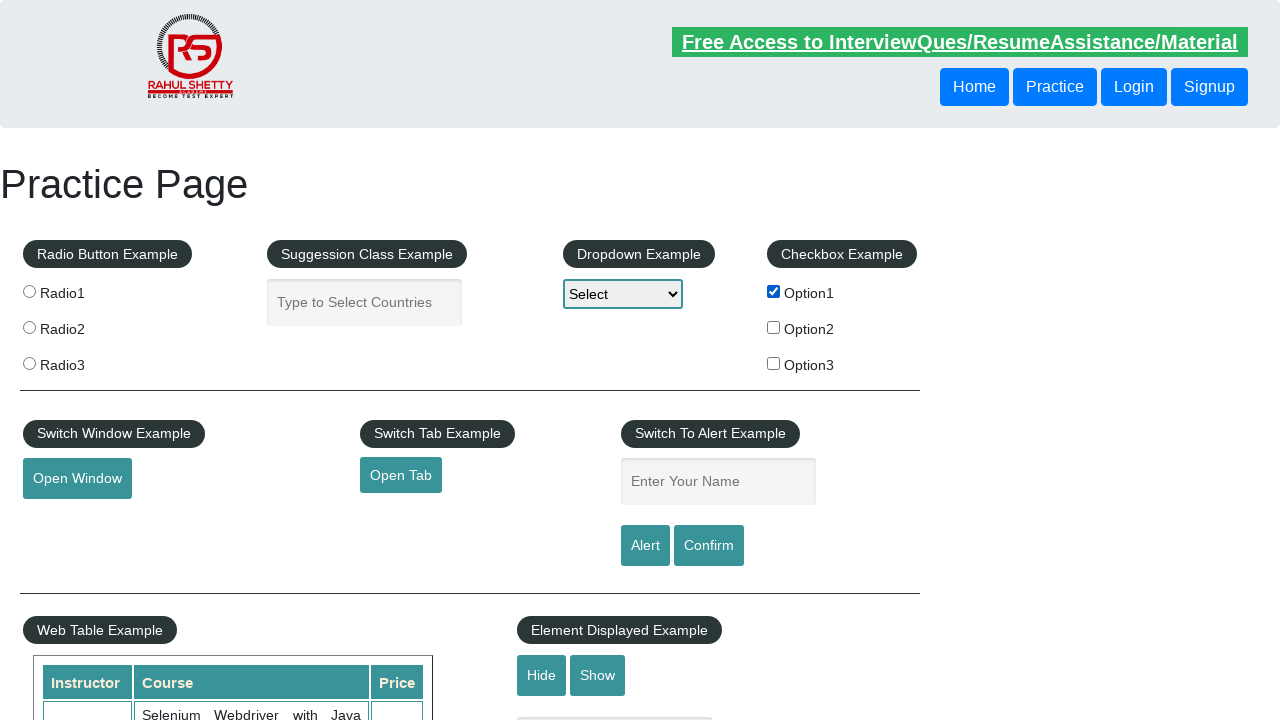

Verified that checkbox 'checkBoxOption1' is checked
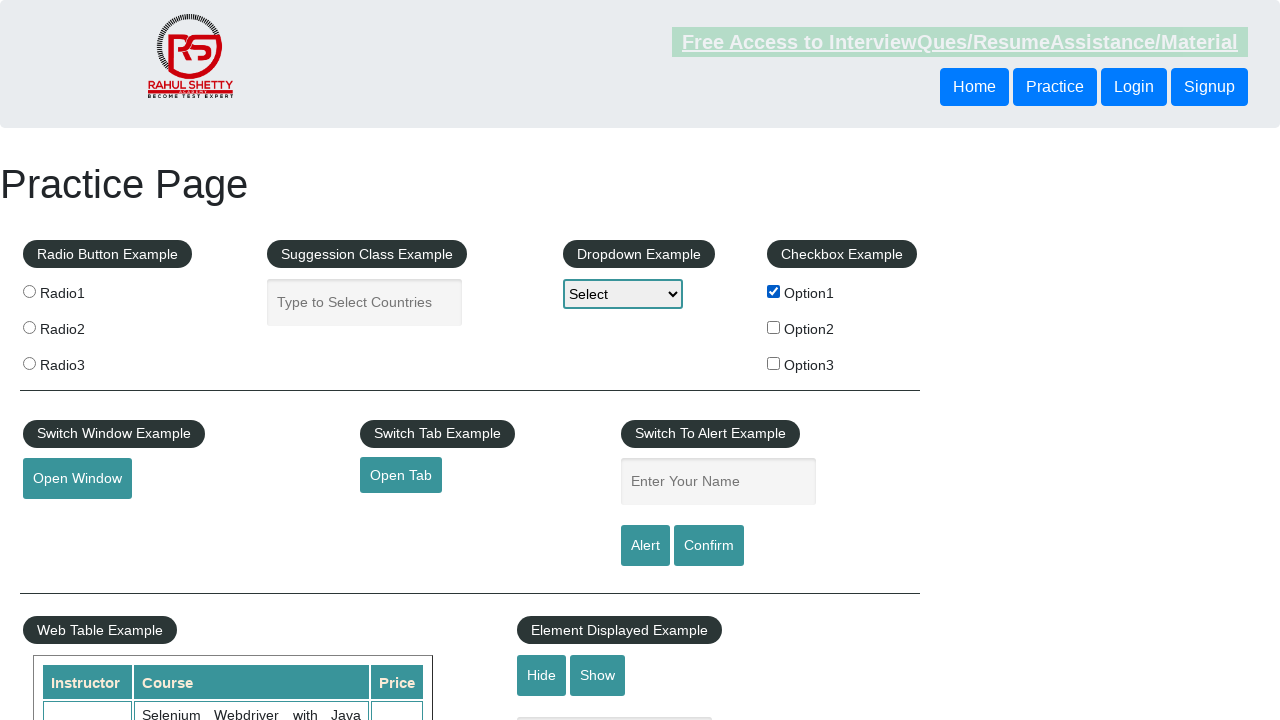

Clicked checkbox with id 'checkBoxOption1' to uncheck it at (774, 291) on input[id='checkBoxOption1']
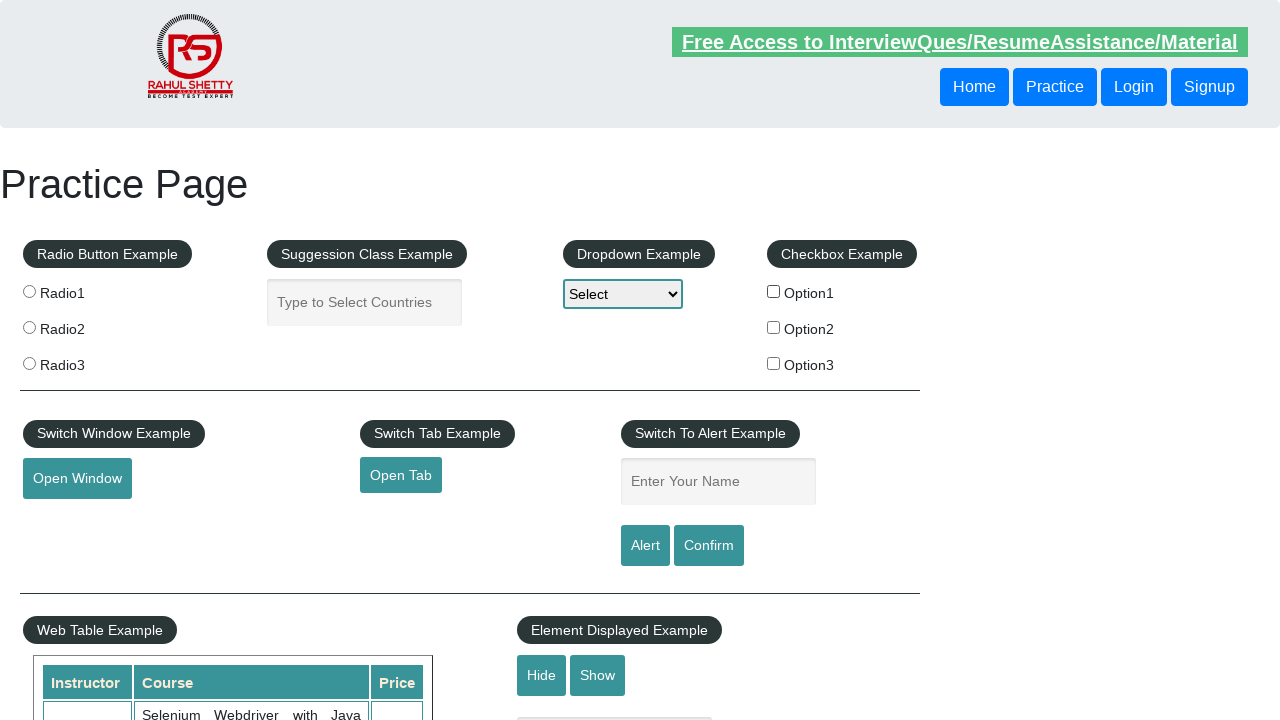

Verified that checkbox 'checkBoxOption1' is unchecked
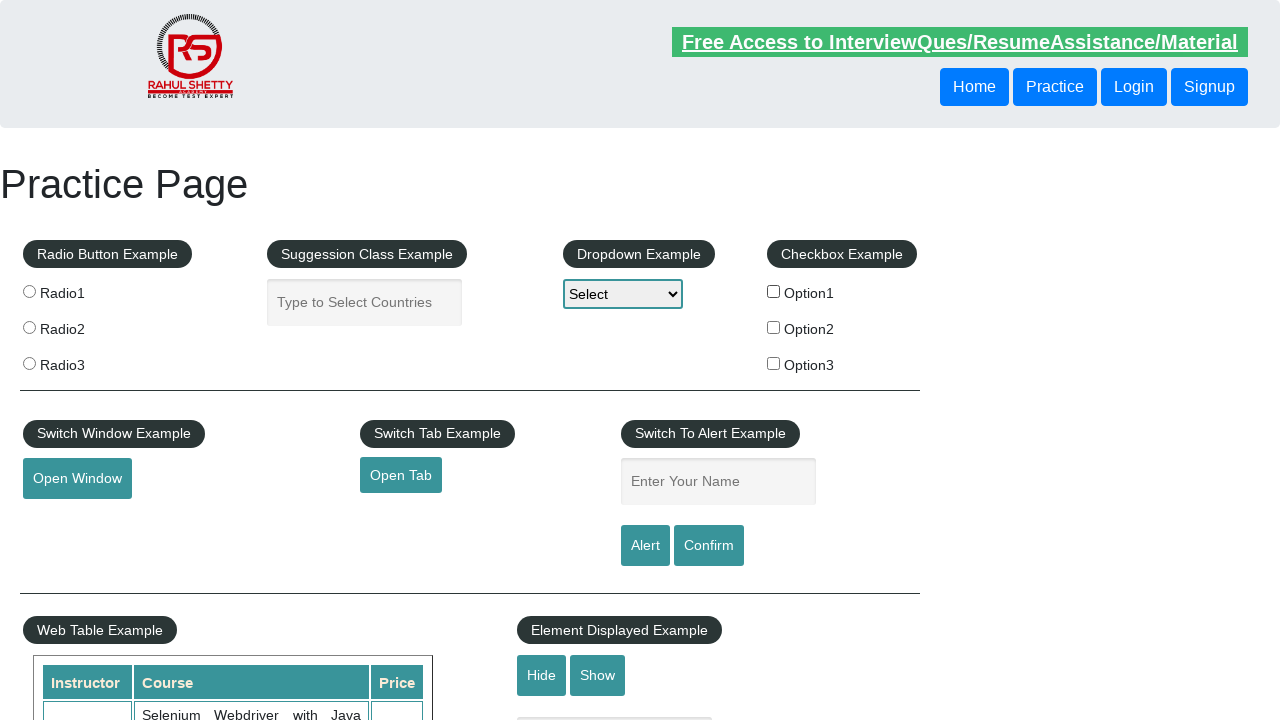

Counted total checkboxes on page: 3
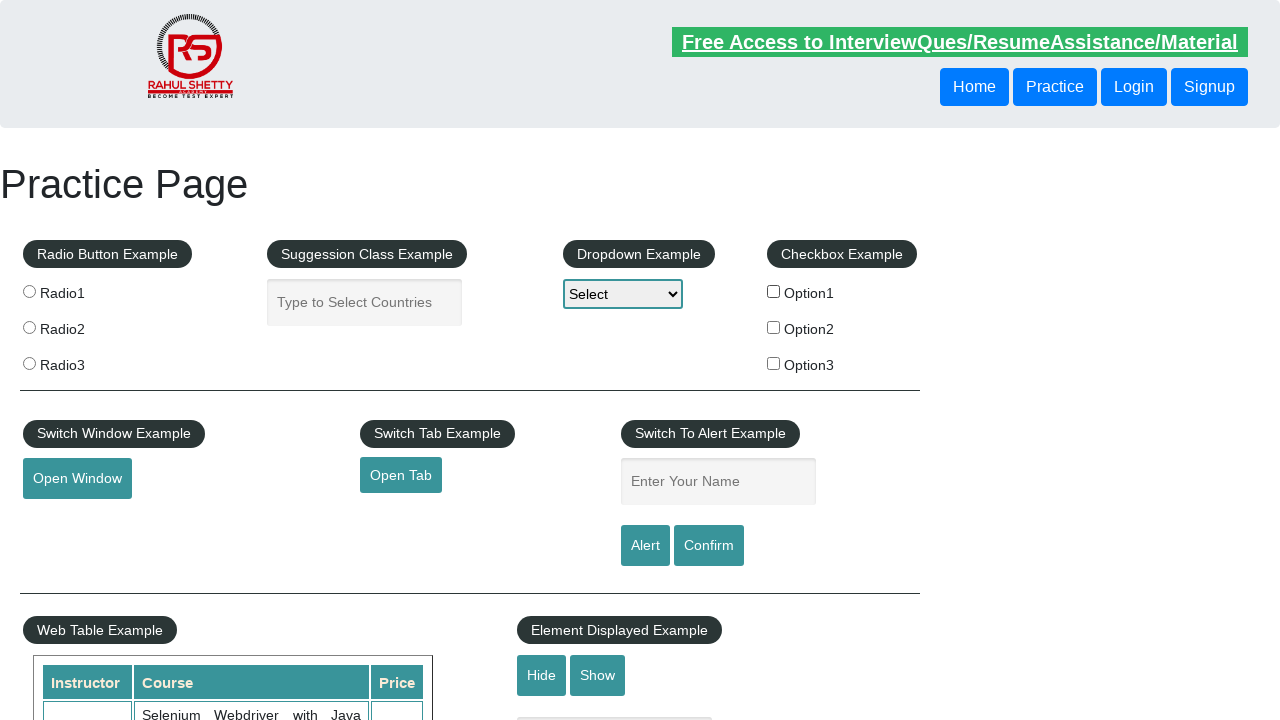

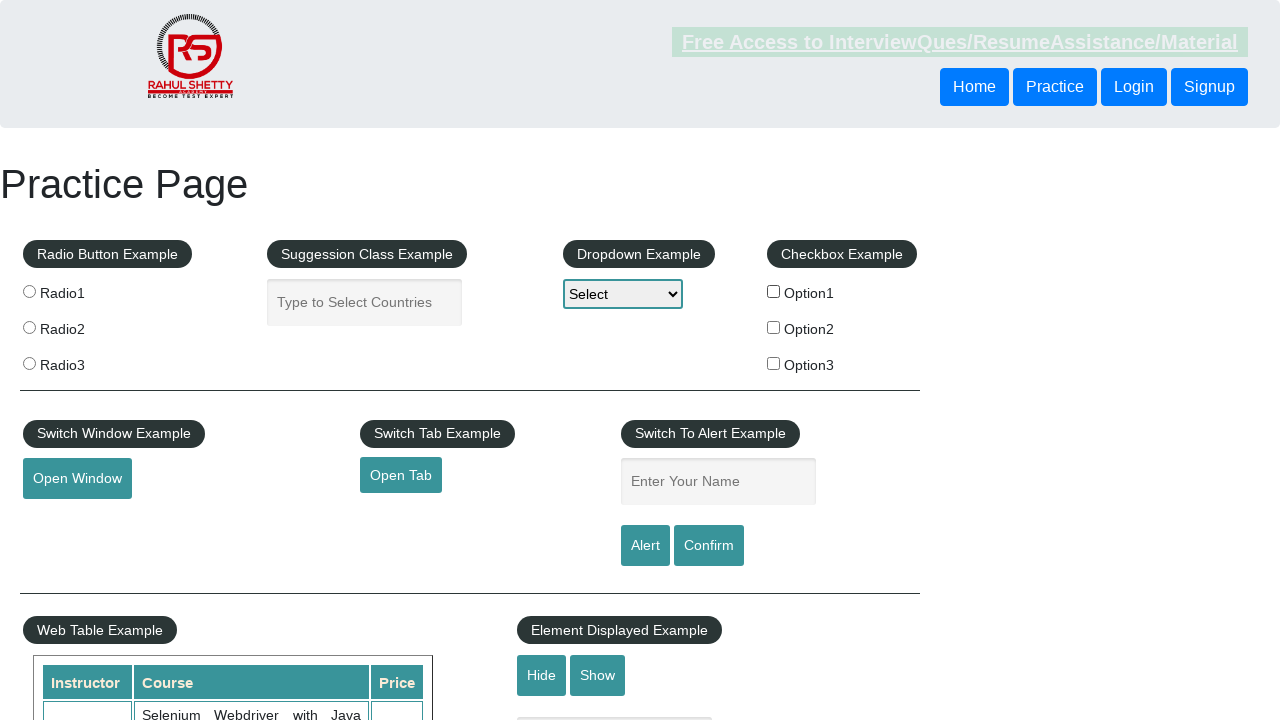